Navigates through the site menu to access the CKEditor page

Starting URL: https://demo.automationtesting.in/Register.html

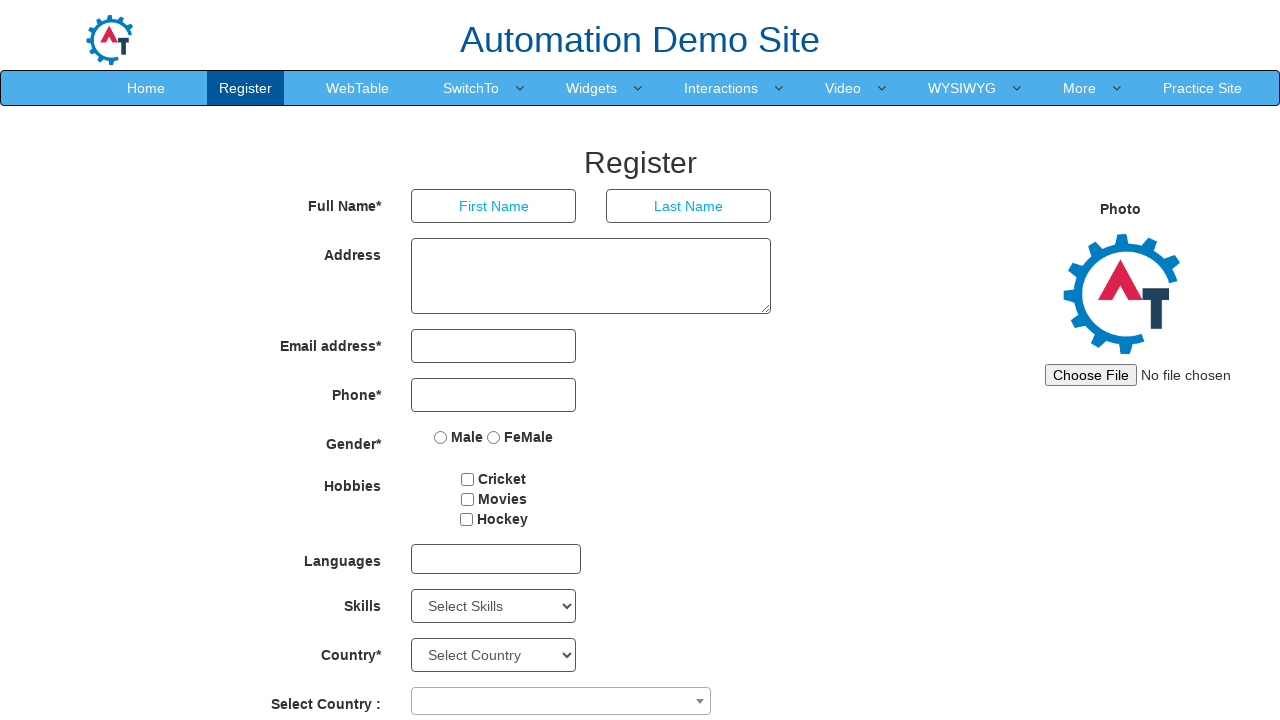

Set viewport size to 1024x768
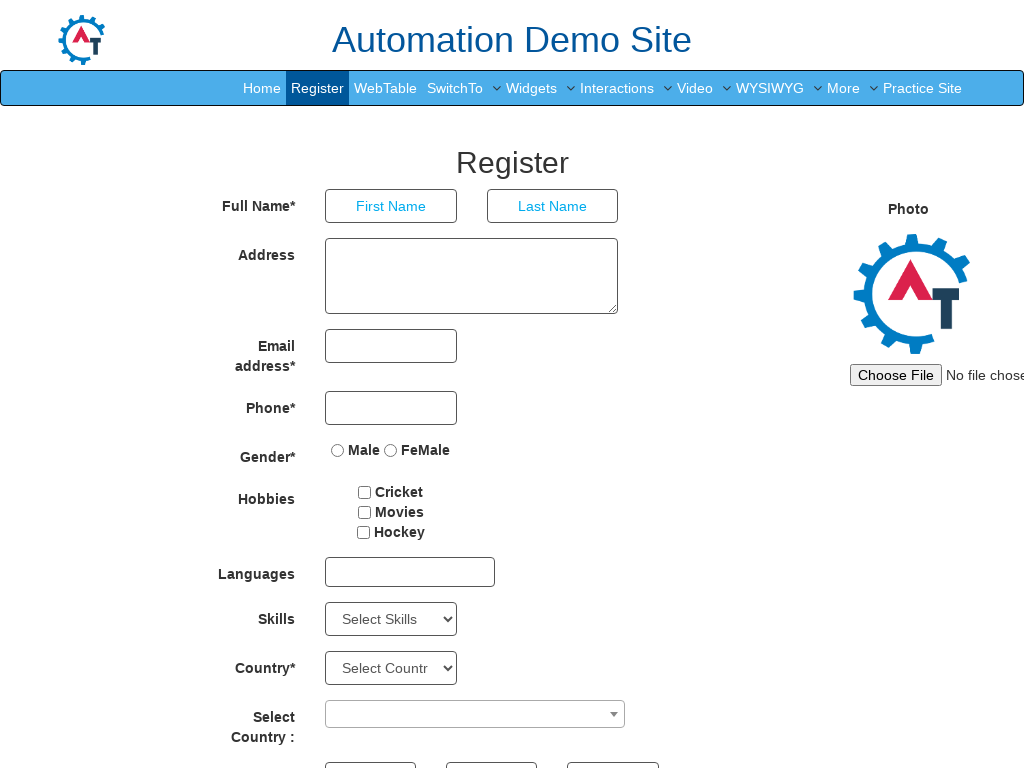

Clicked on Widgets dropdown in navigation menu at (770, 88) on #header > nav > div > div.navbar-collapse.collapse.navbar-right > ul > li:nth-ch
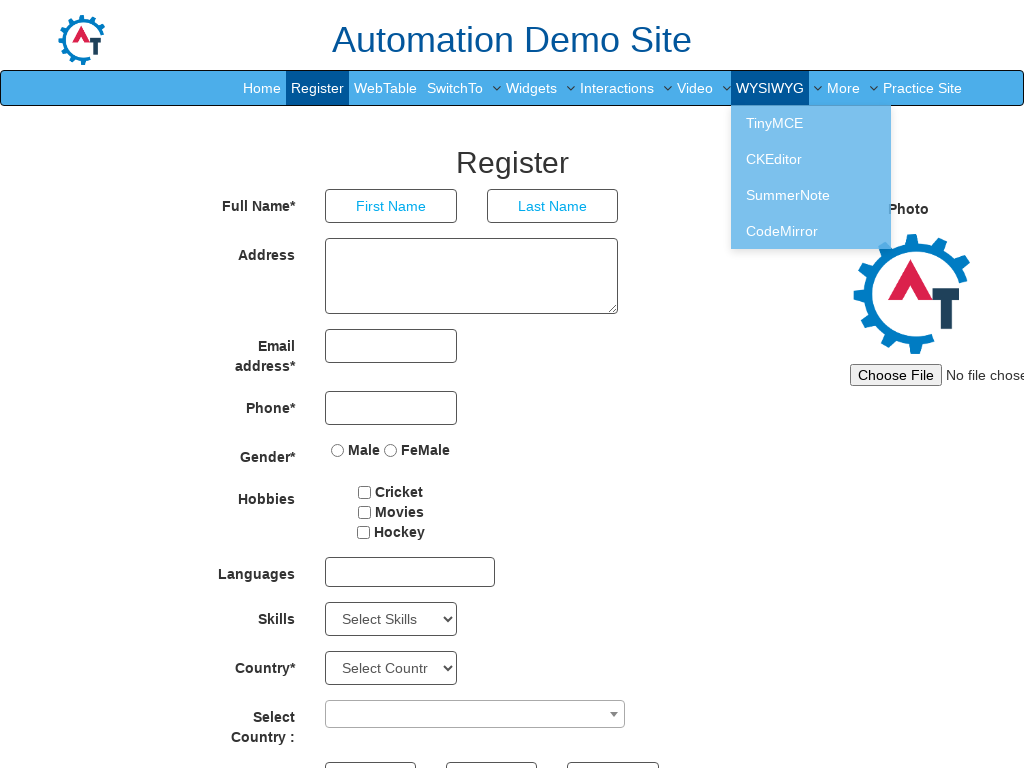

Clicked on CKEditor submenu option at (811, 159) on #header > nav > div > div.navbar-collapse.collapse.navbar-right > ul > li.dropdo
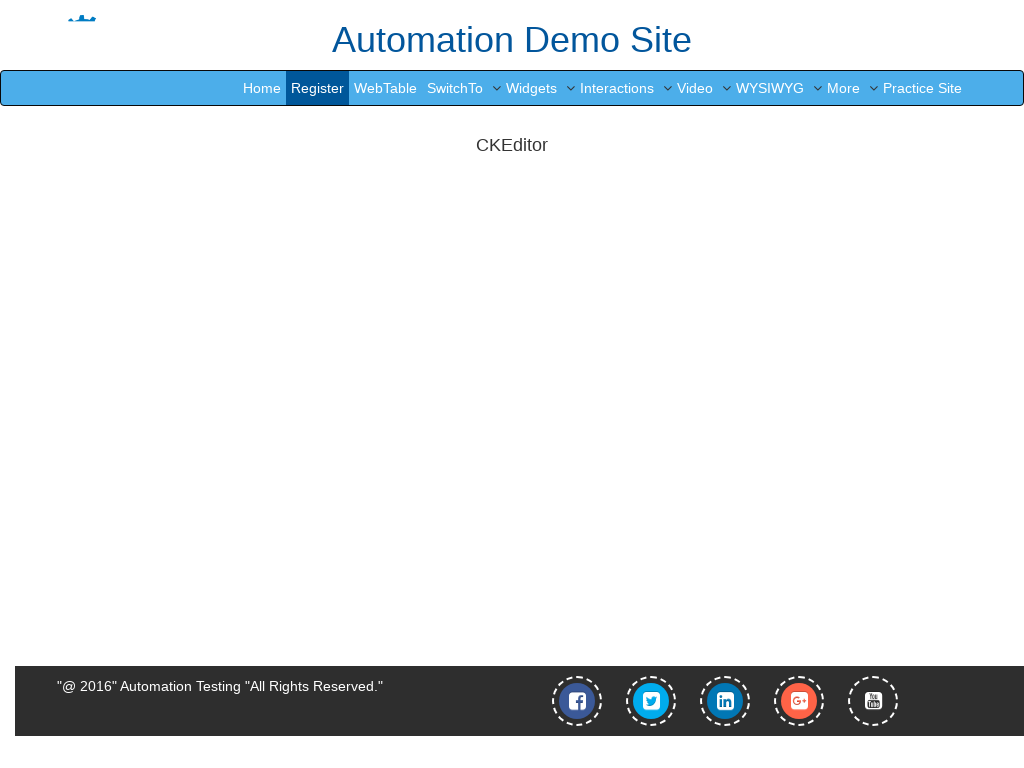

CKEditor page loaded and ready
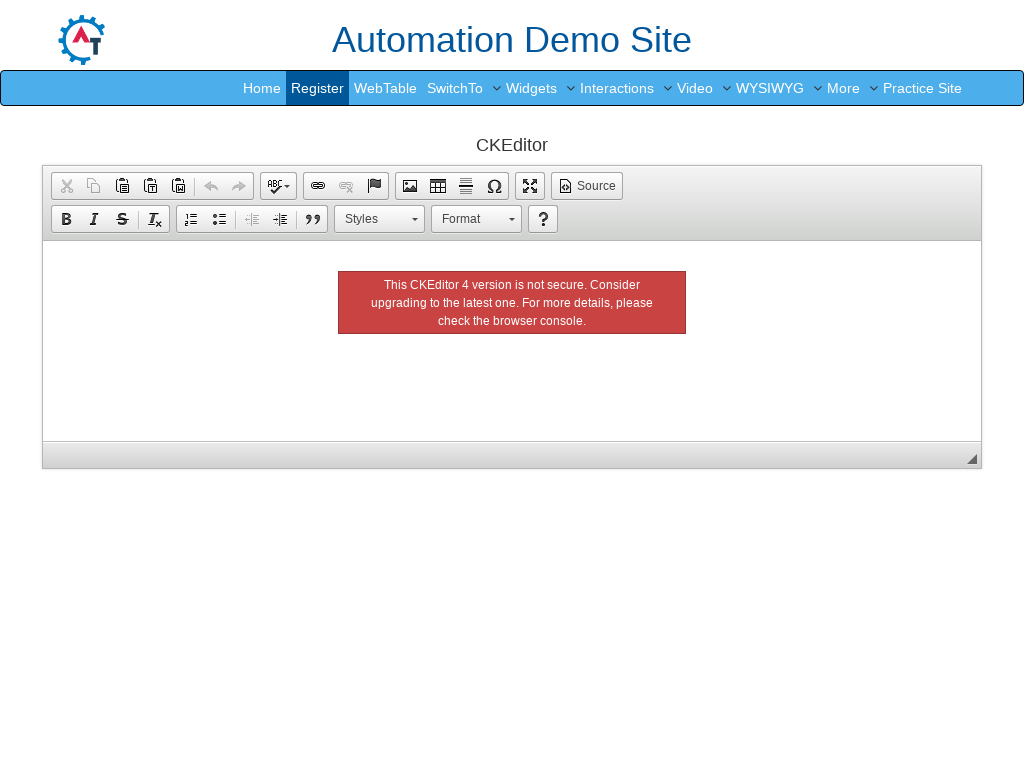

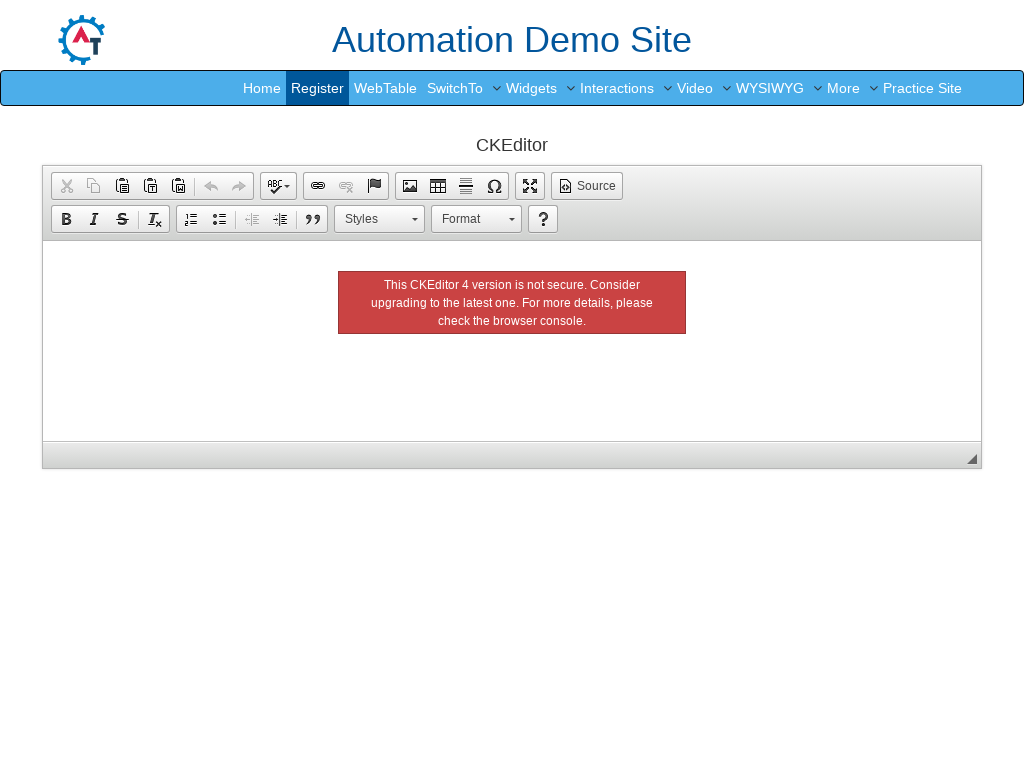